Tests dynamic control removal with explicit wait to verify the message element becomes visible after removal

Starting URL: https://the-internet.herokuapp.com/dynamic_controls

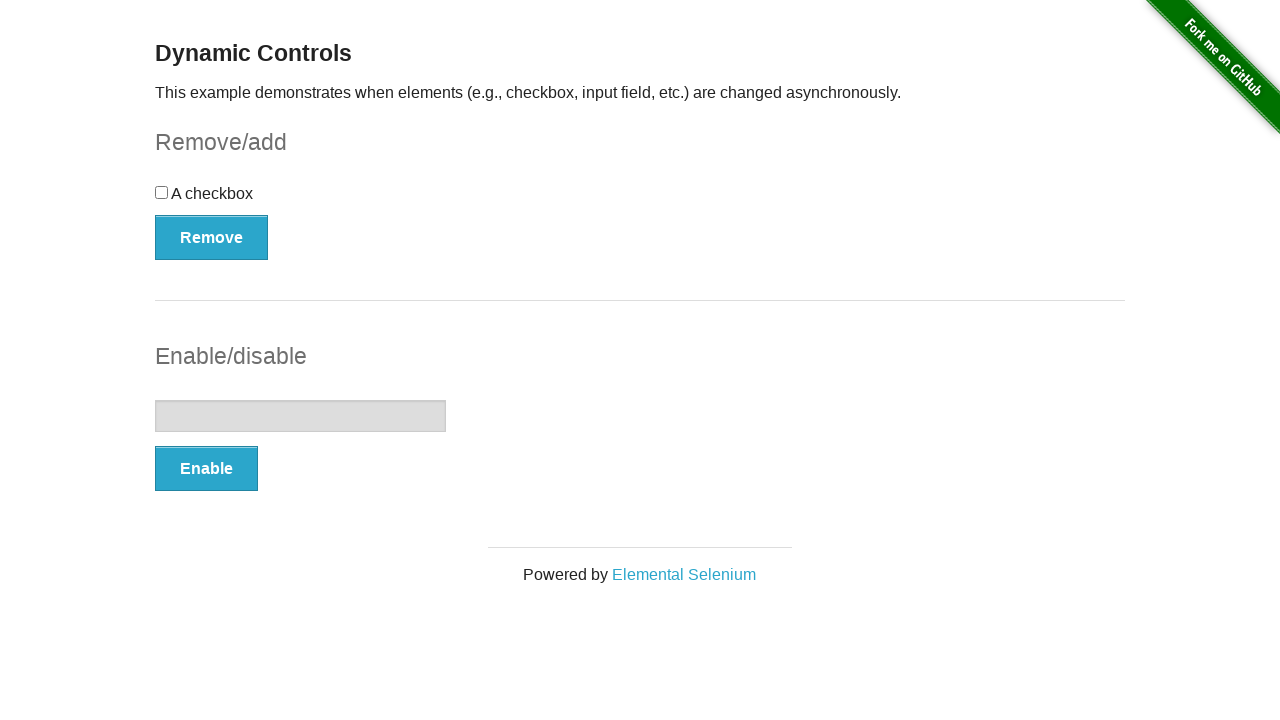

Clicked the Remove button at (212, 237) on xpath=//button[text()='Remove']
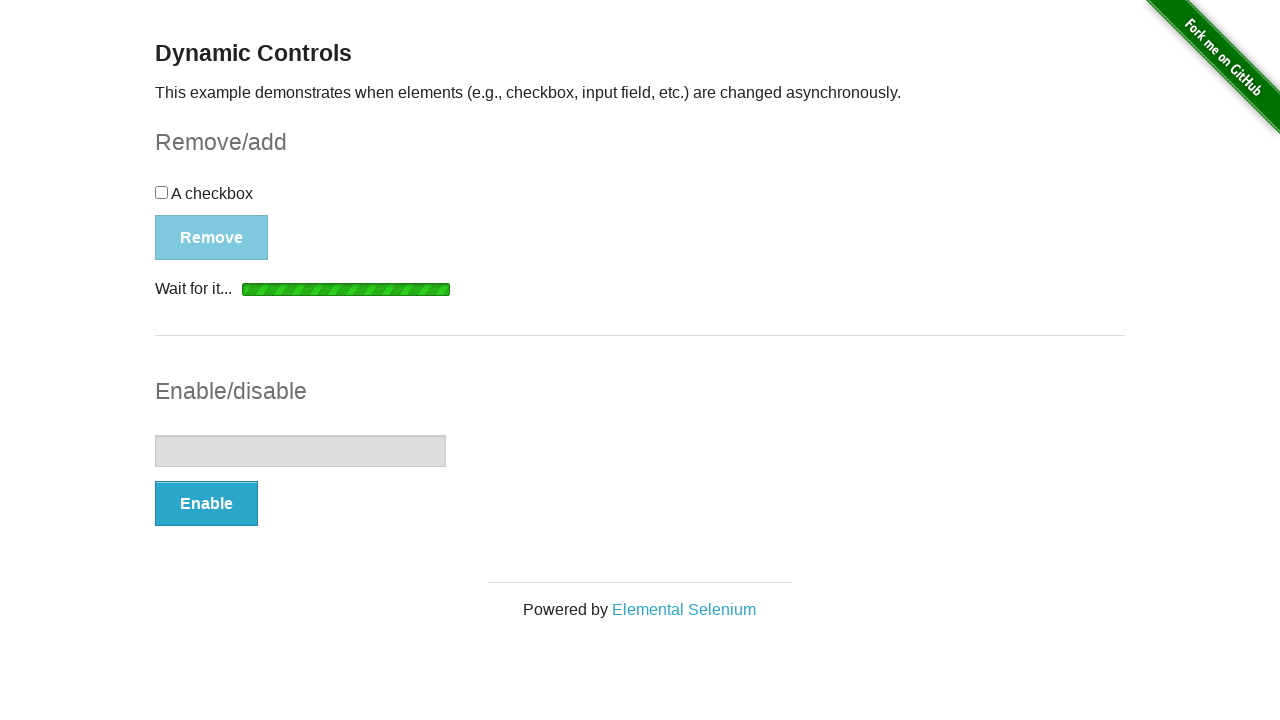

Message element became visible after control removal
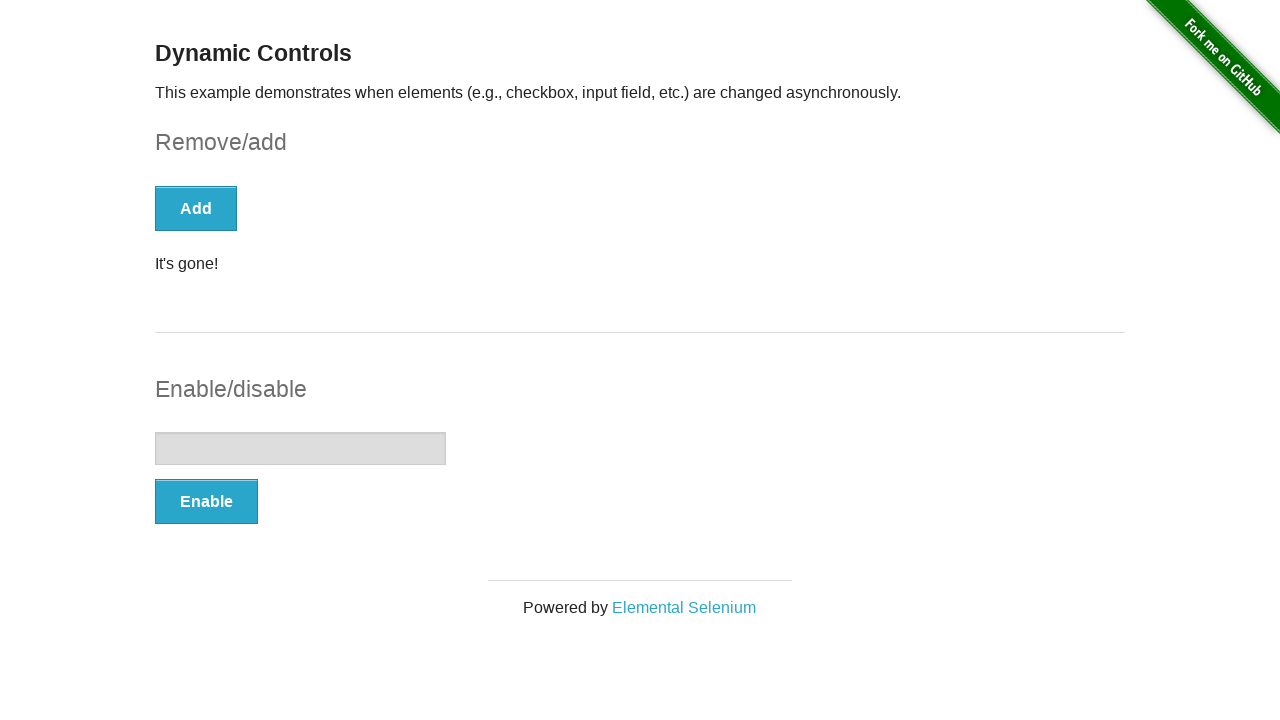

Verified message text is 'It's gone!'
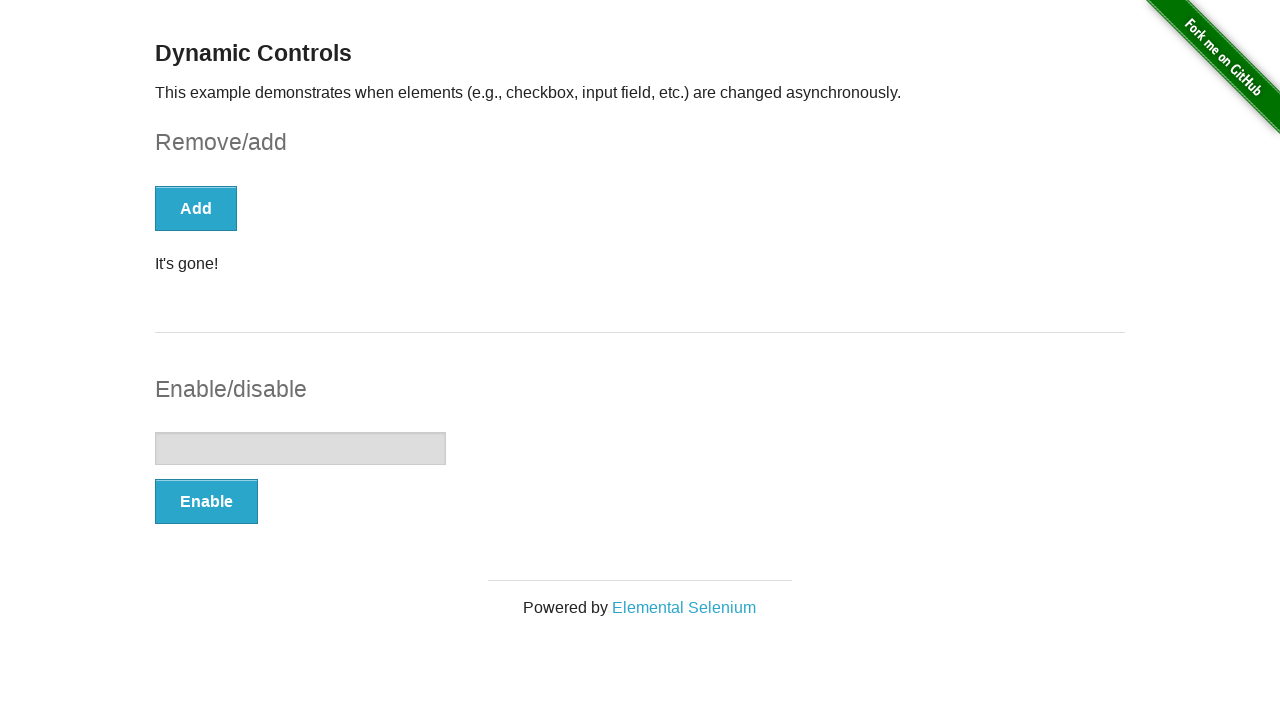

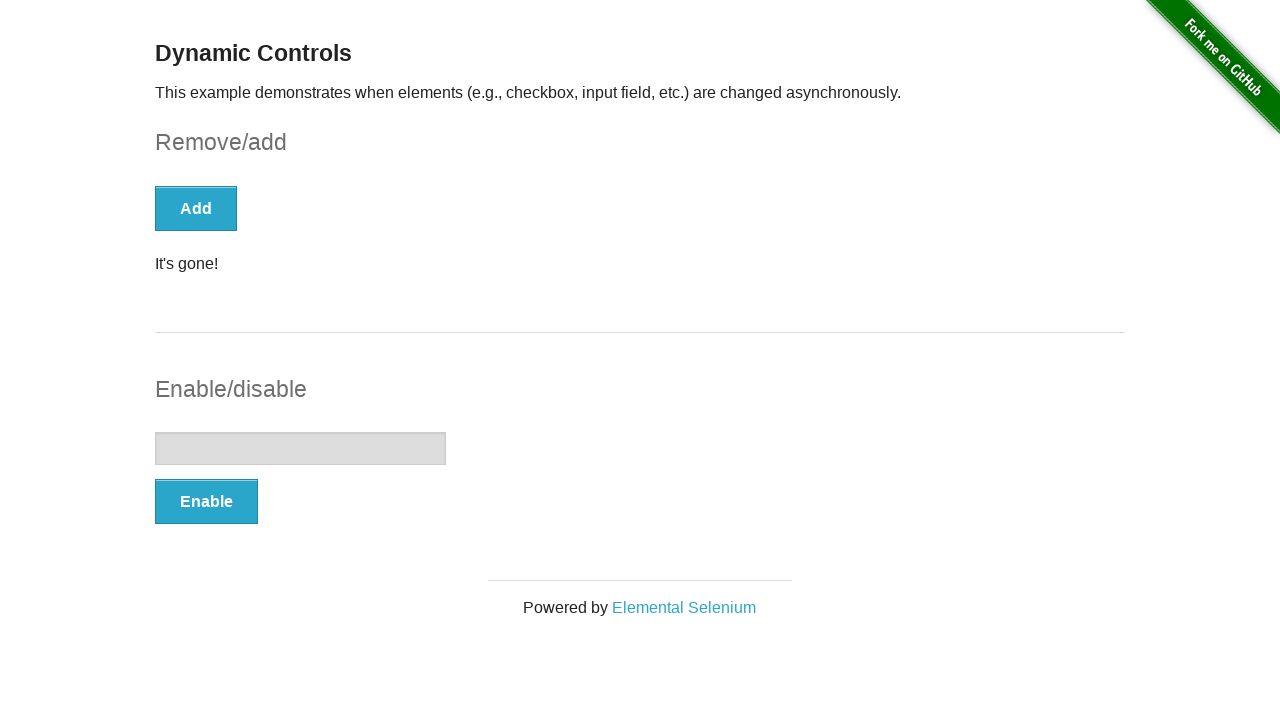